Tests element highlighting by finding a specific element on a large page and applying a visual highlight style (red dashed border) using JavaScript, then reverting the style after a delay.

Starting URL: http://the-internet.herokuapp.com/large

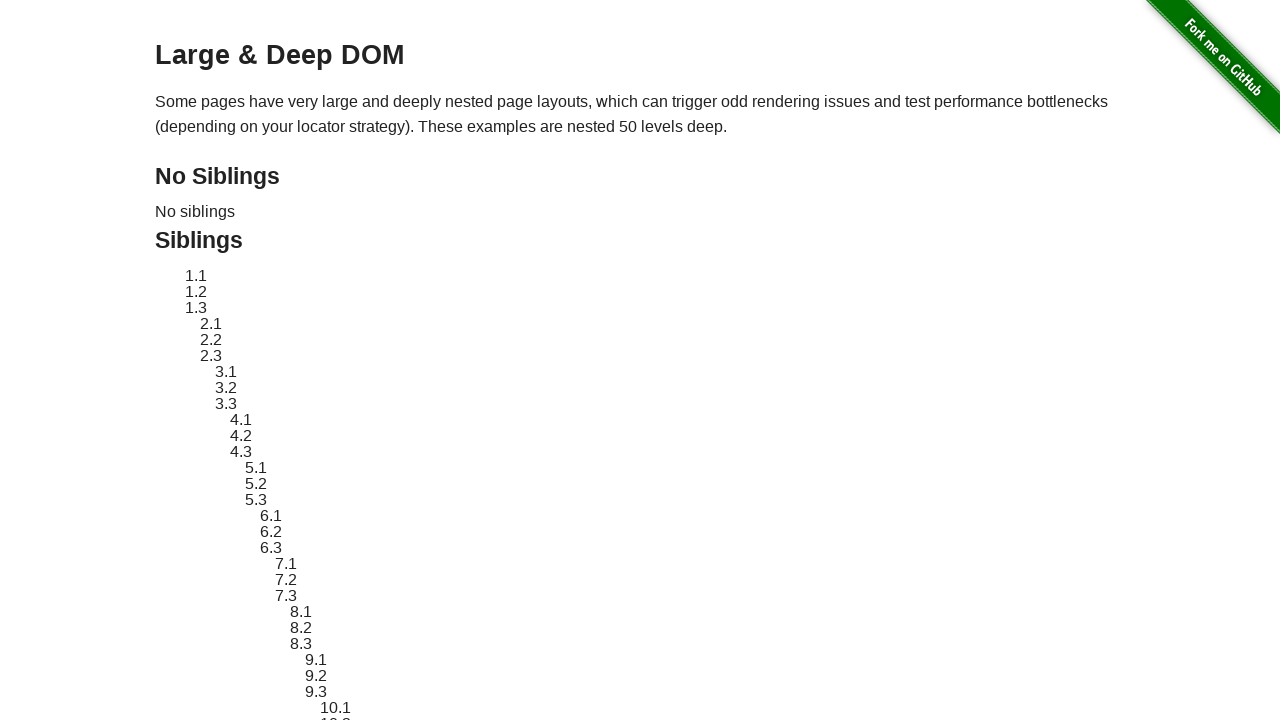

Located element with ID 'sibling-2.3' on the page
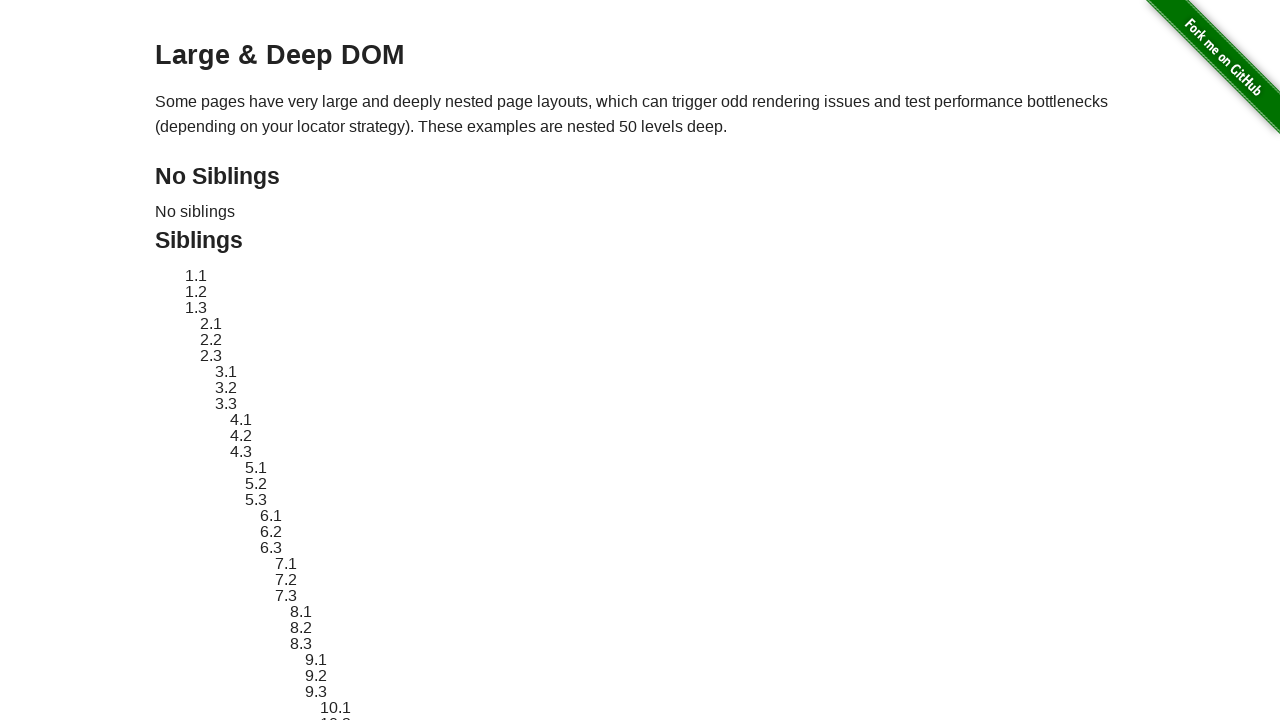

Element became visible
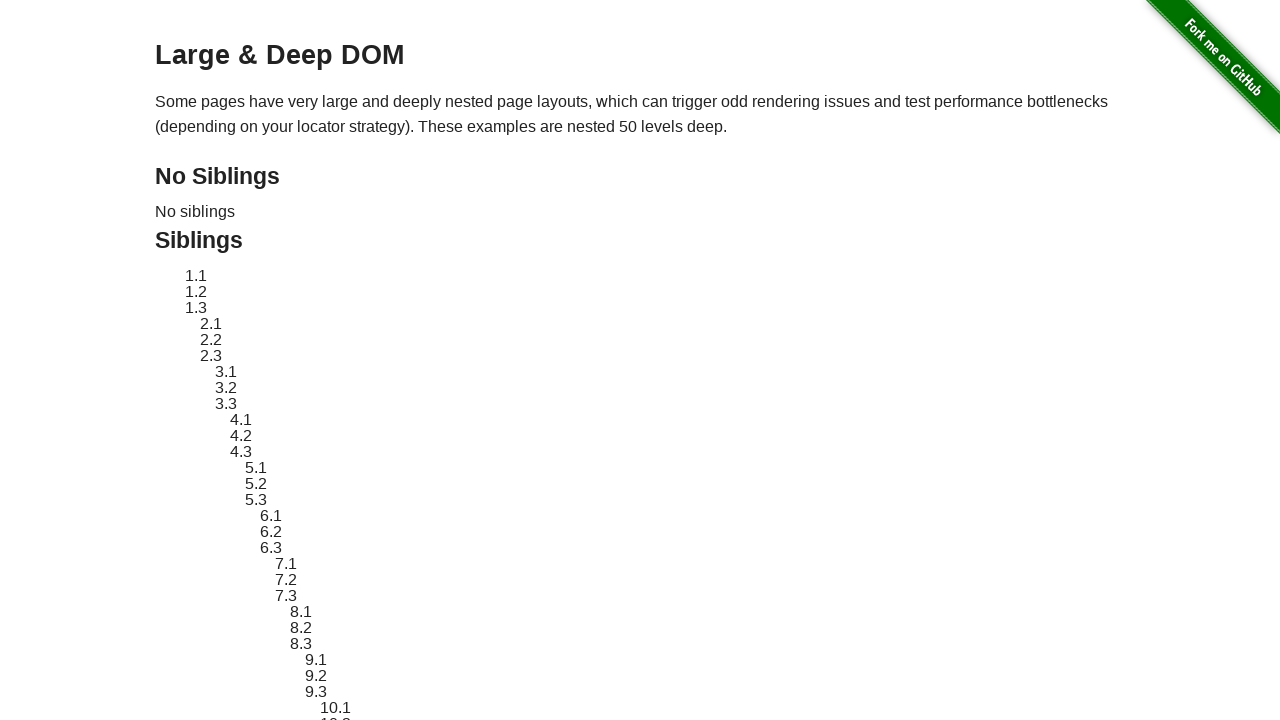

Stored original style attribute of the element
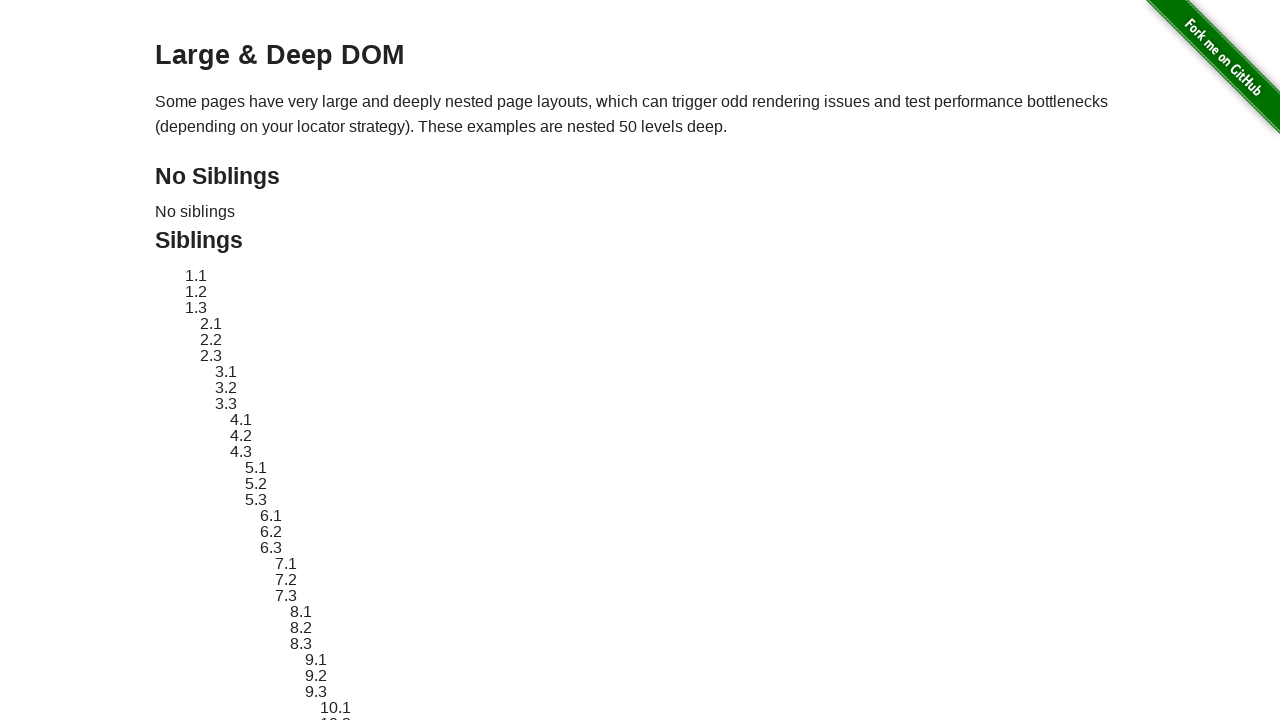

Applied red dashed border highlight style to the element
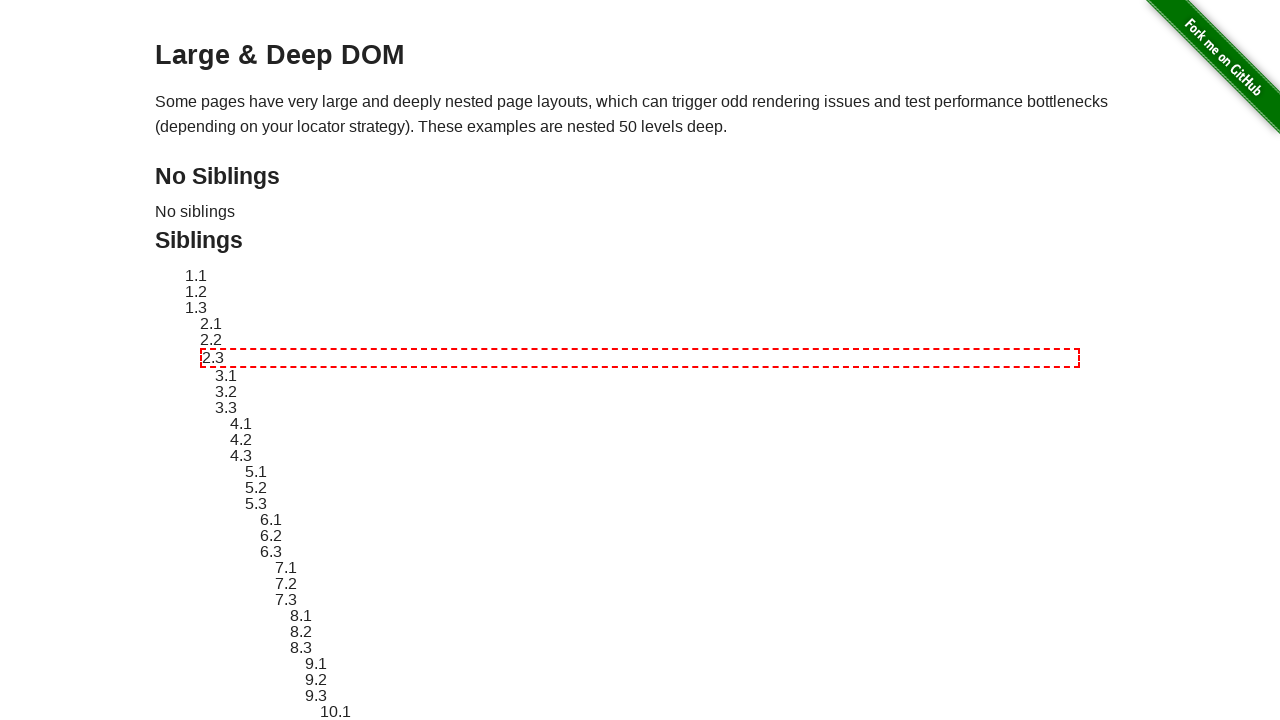

Waited 3 seconds to visually inspect the highlight
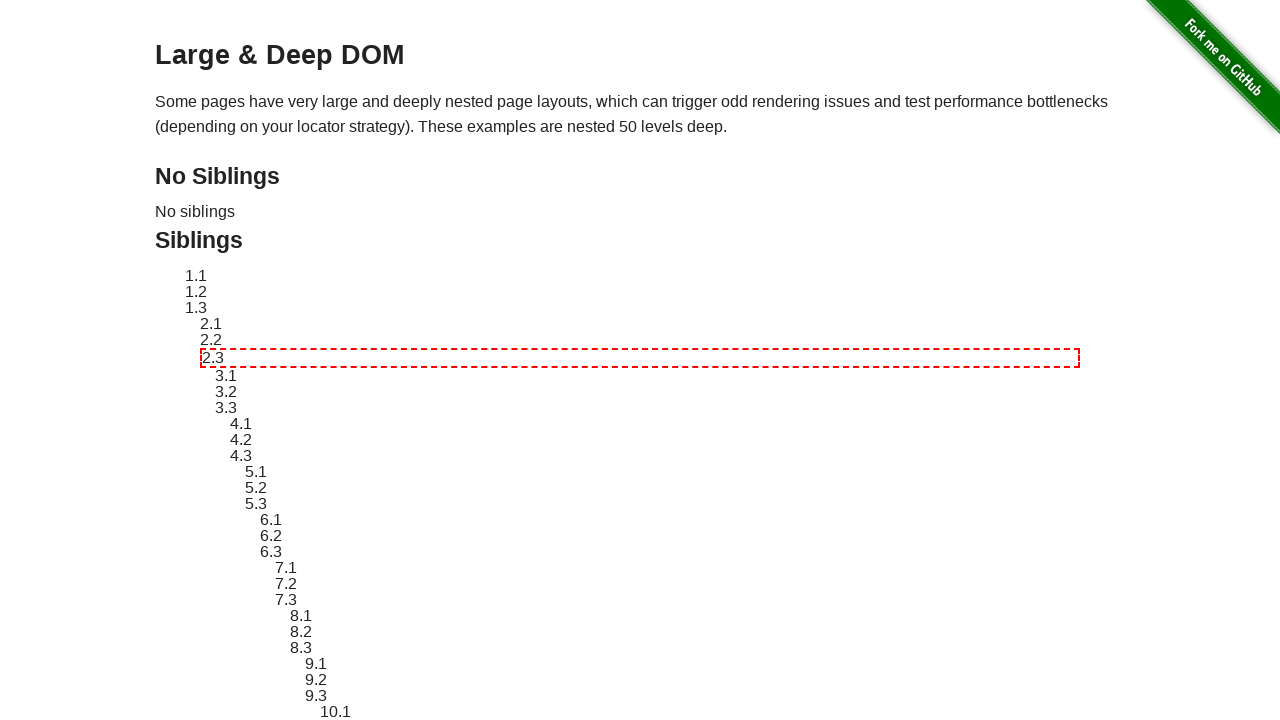

Reverted element style to original state
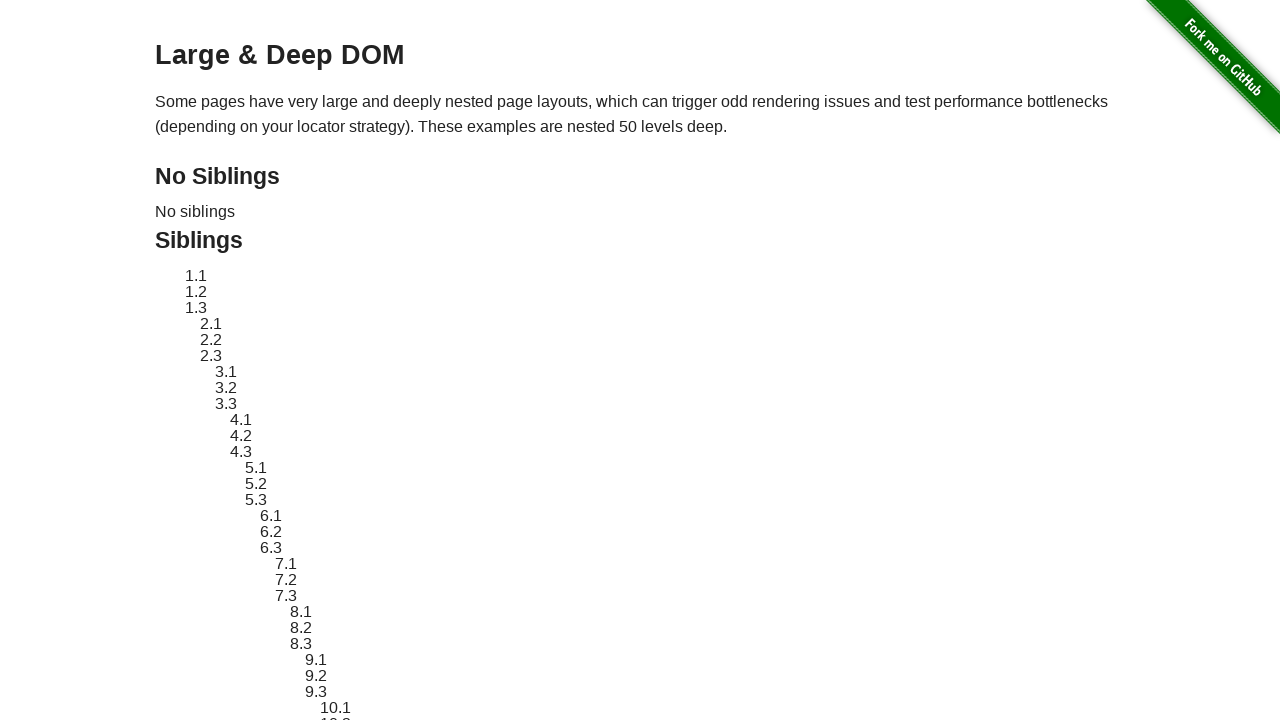

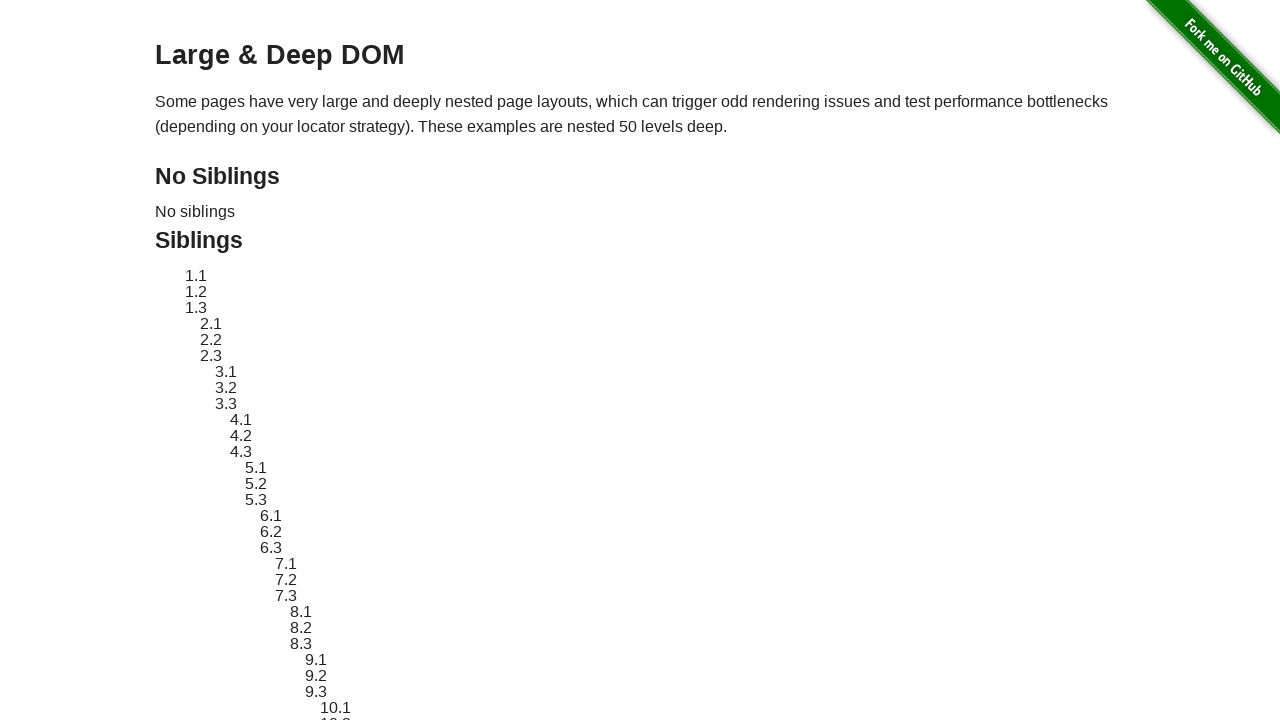